Verifies the Maison > Décoration submenu navigation by hovering over Maison and clicking Décoration.

Starting URL: https://shop.tech-vip.com

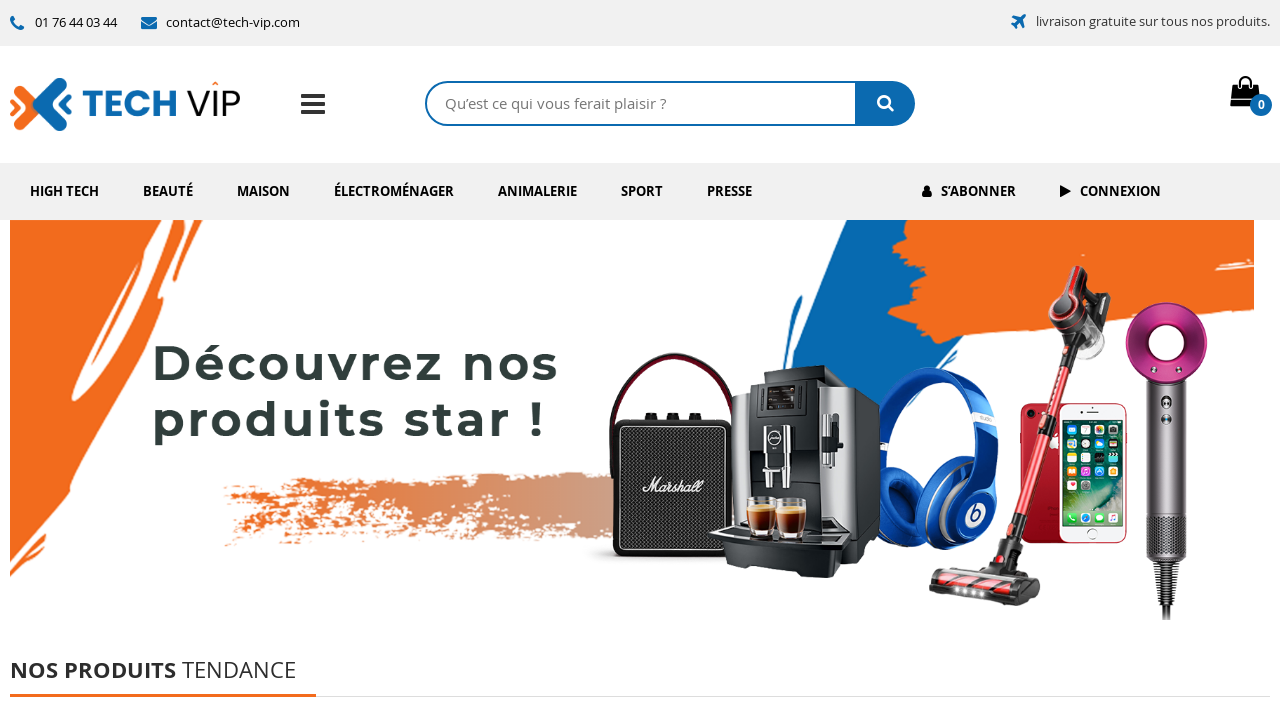

Hovered over Maison menu to reveal submenu at (264, 191) on internal:role=link[name="Maison"i]
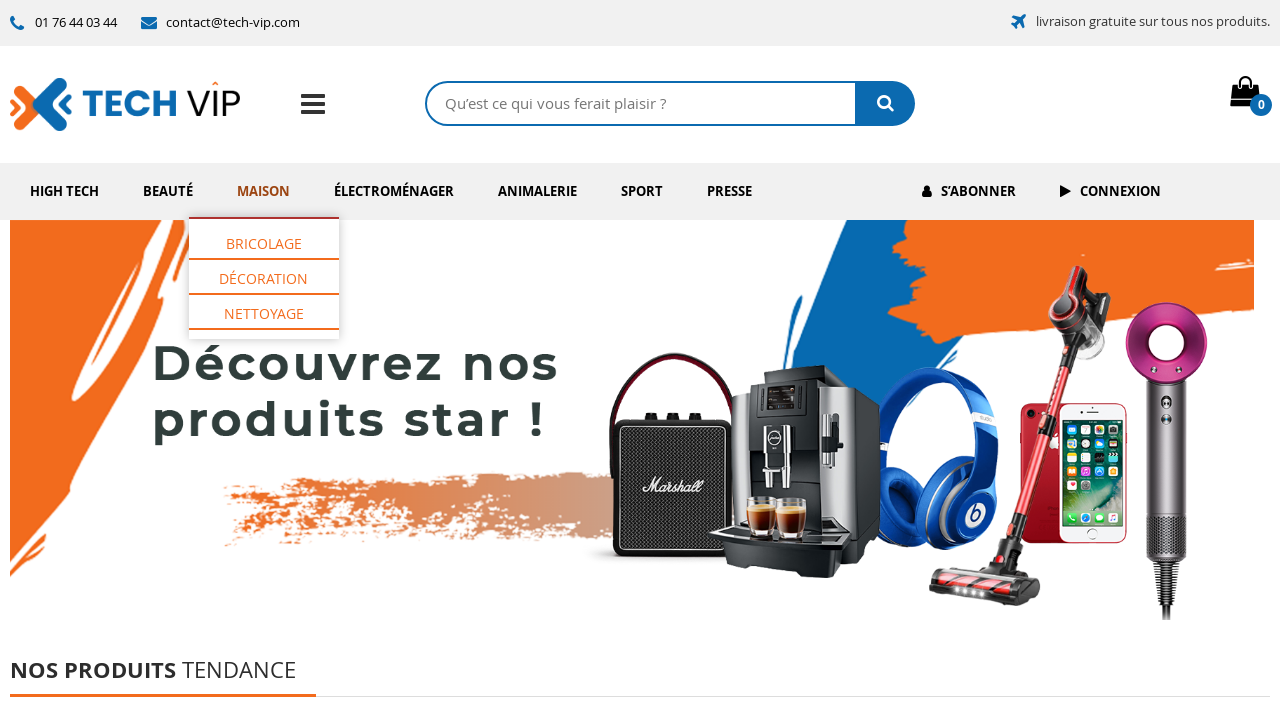

Clicked Décoration link in submenu at (264, 278) on internal:role=link[name="Décoration"i]
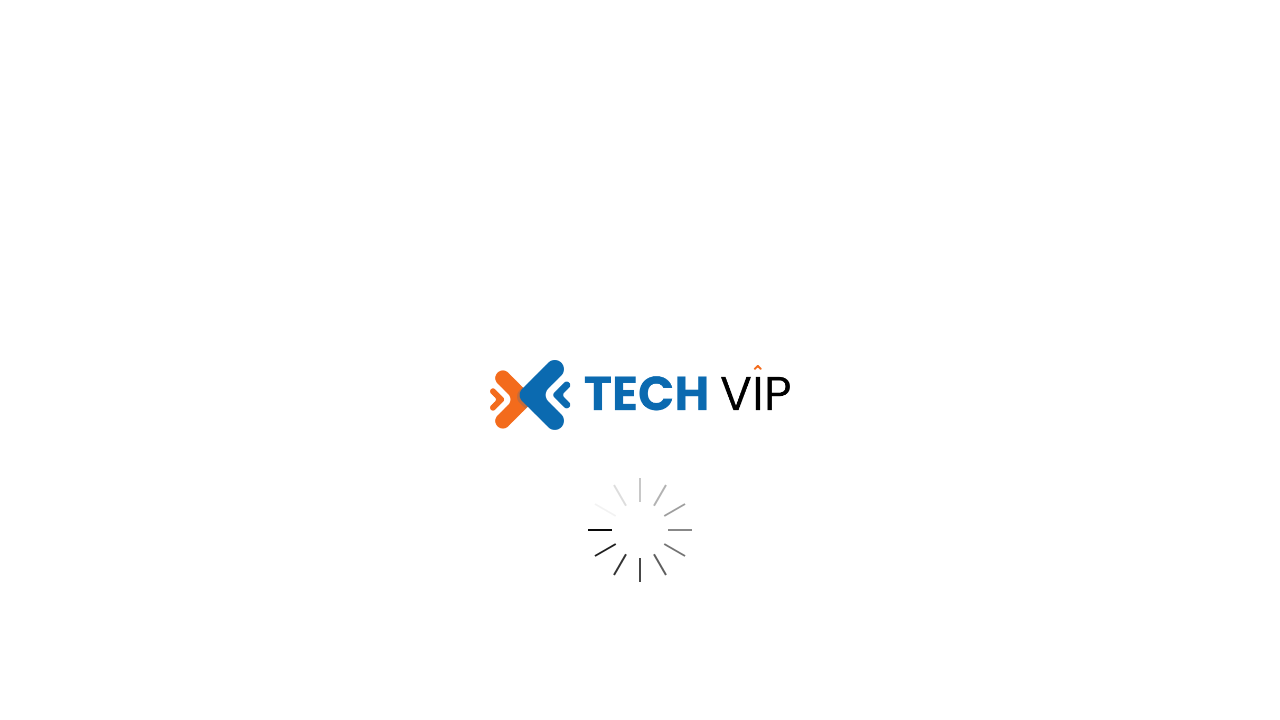

Waited for navigation to Décoration page URL
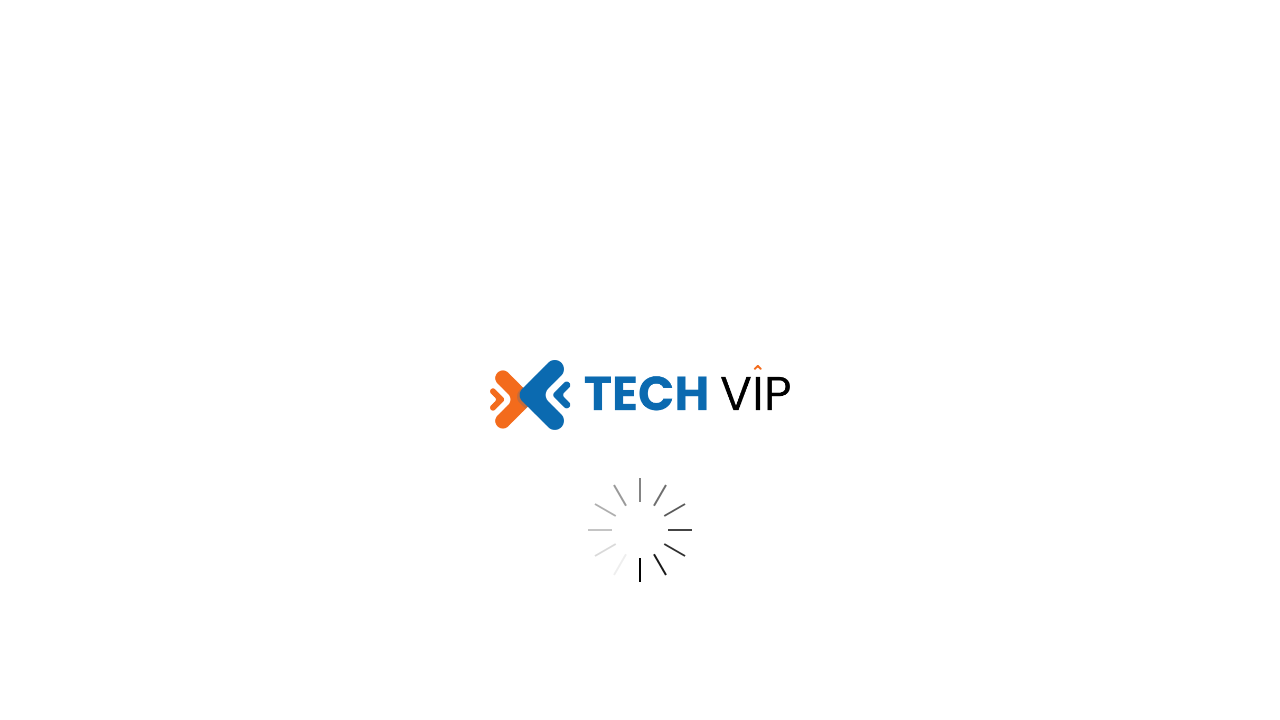

Waited for page network idle state
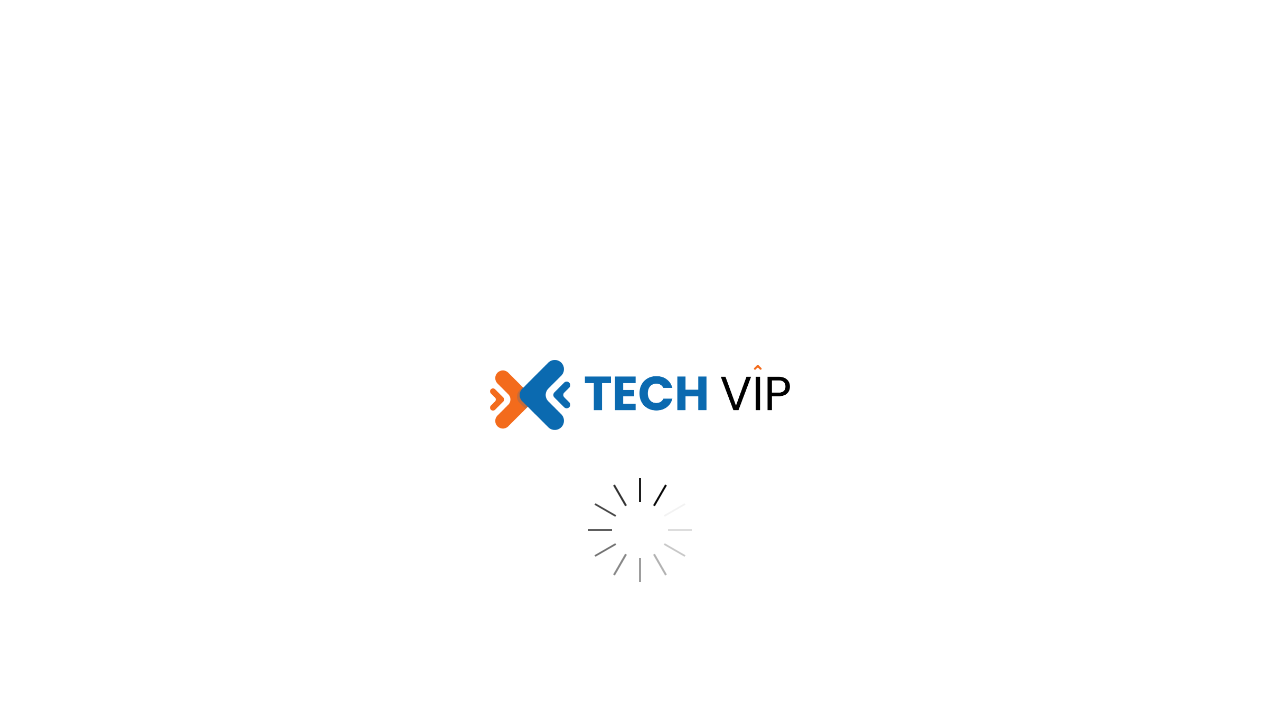

Scrolled to footer to verify full page loaded
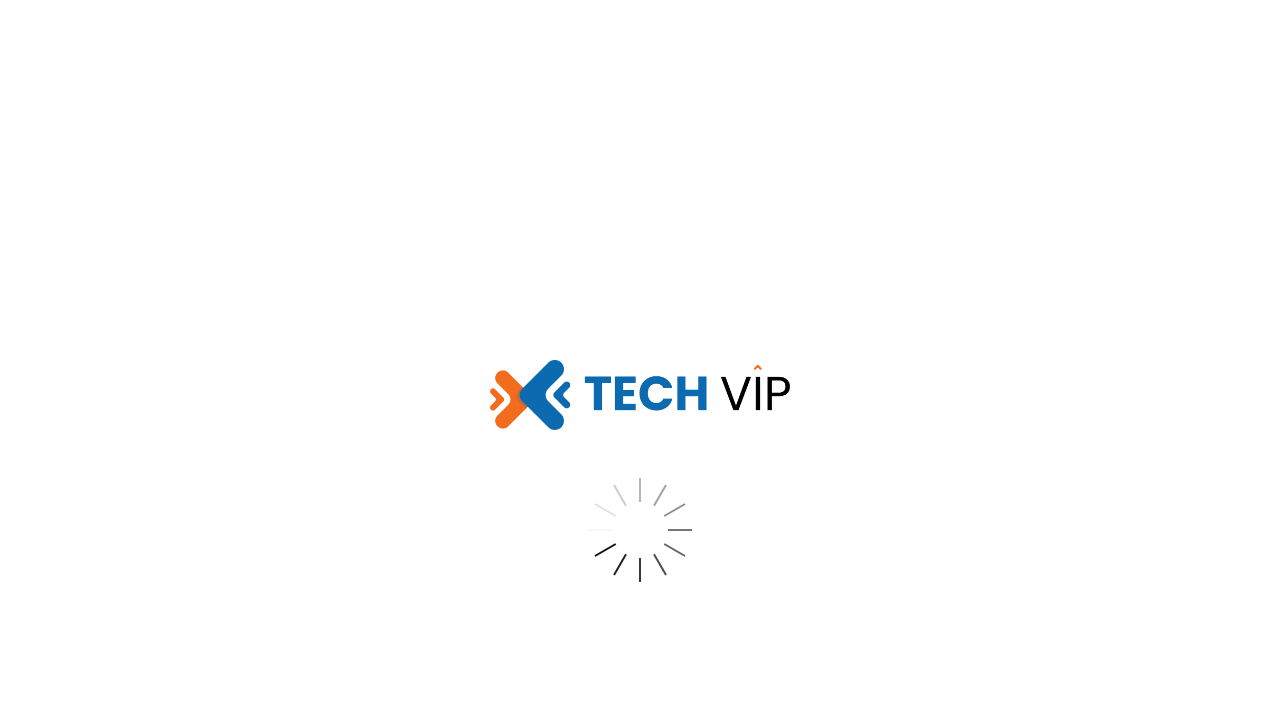

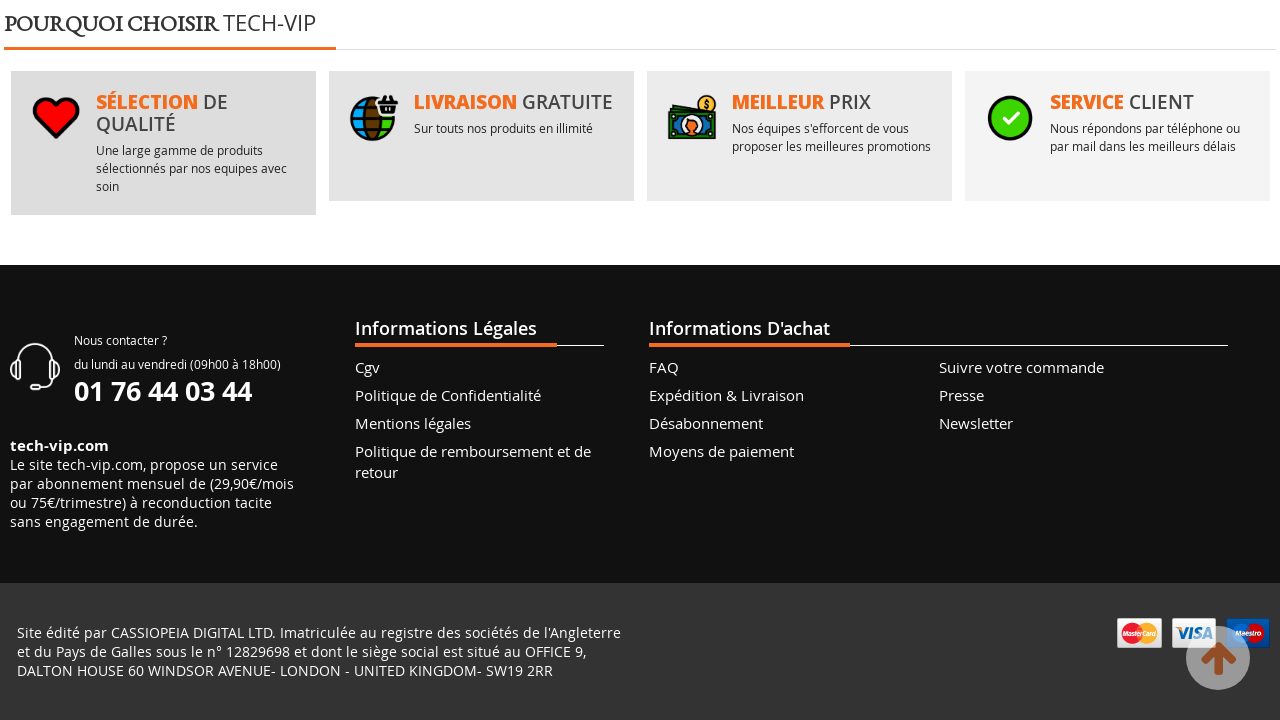